Tests navigation on The Internet demo site by verifying the A/B Testing link is displayed and clicking on it to navigate to that page

Starting URL: http://the-internet.herokuapp.com/

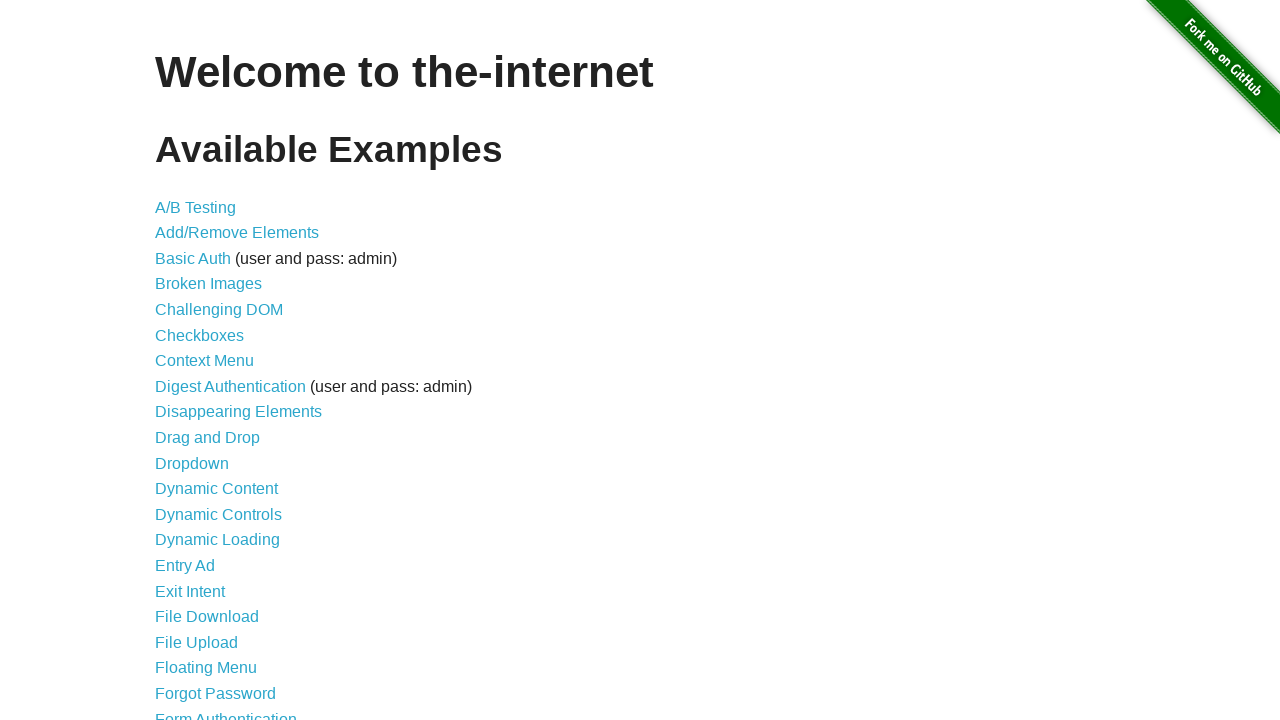

Waited for main content list to load
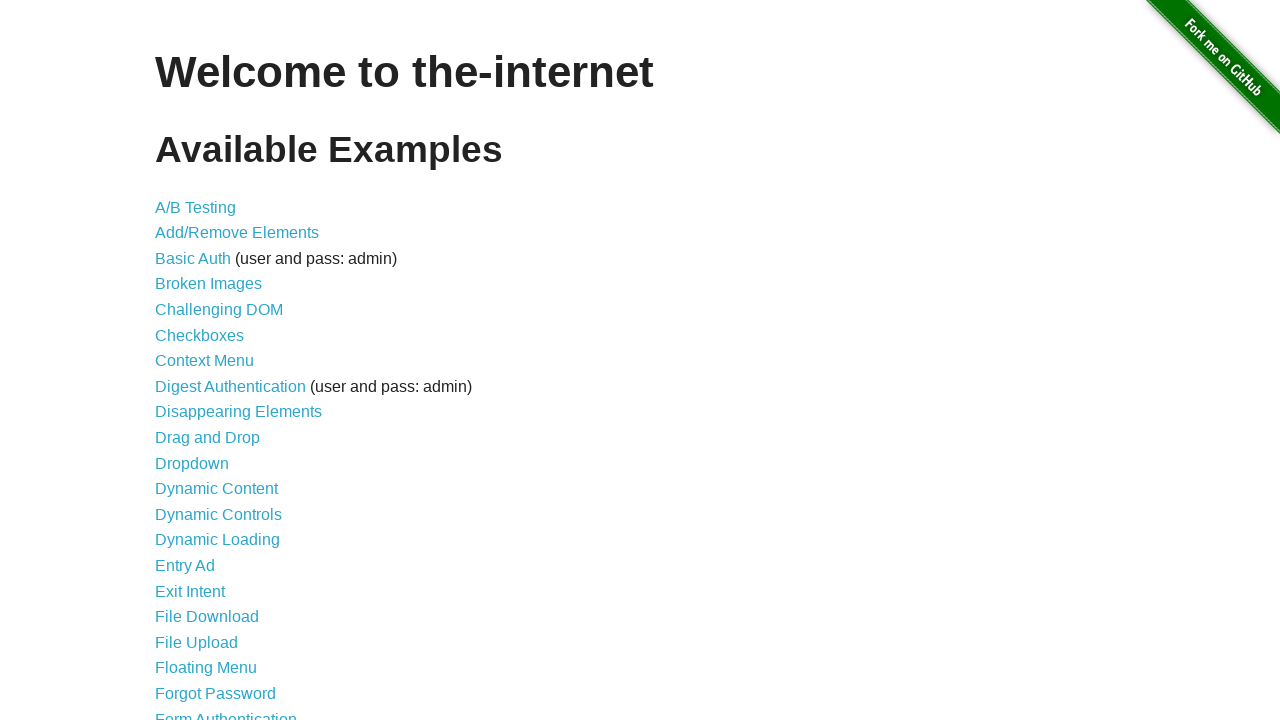

Verified A/B Testing link is visible
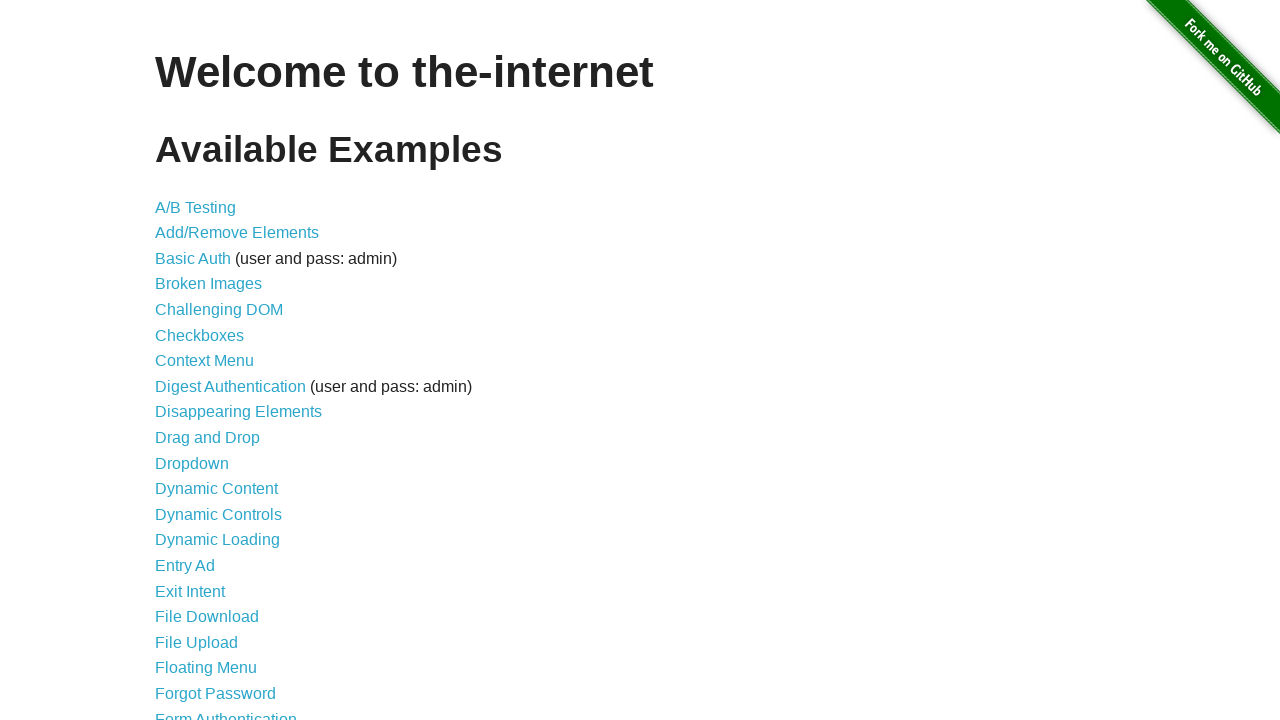

Clicked on A/B Testing link at (196, 207) on text=A/B Testing
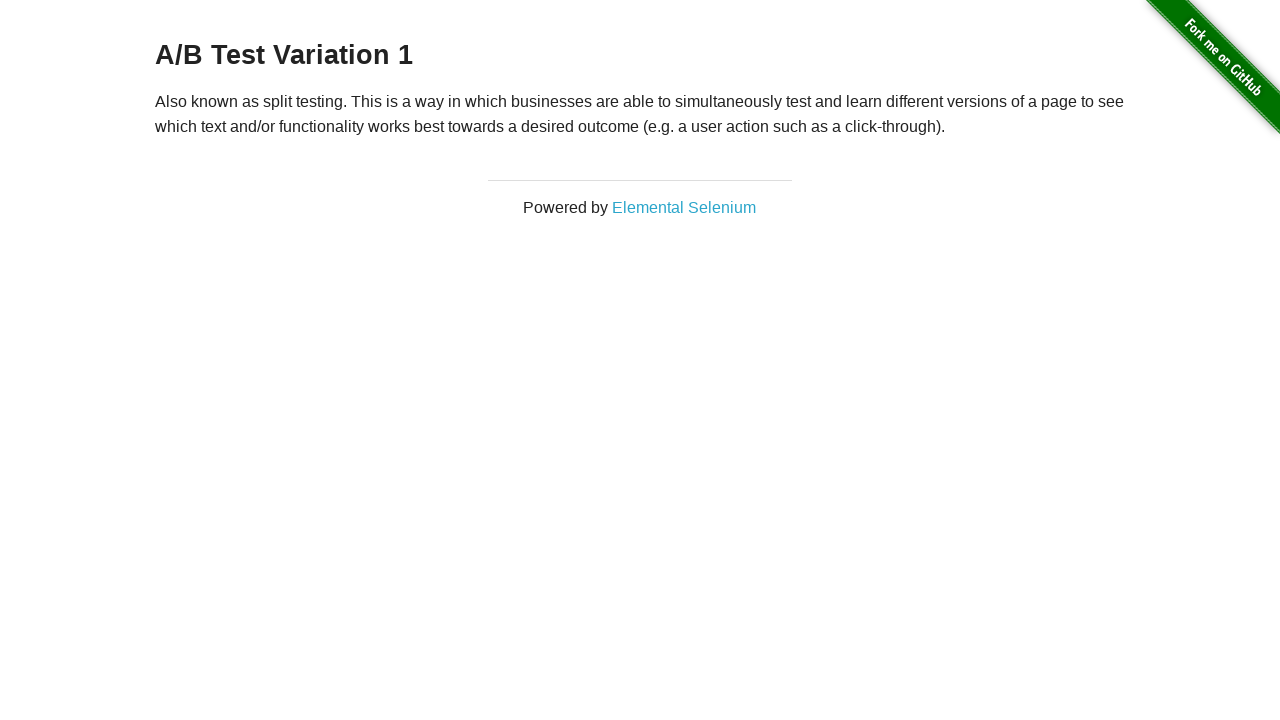

A/B Testing page loaded successfully
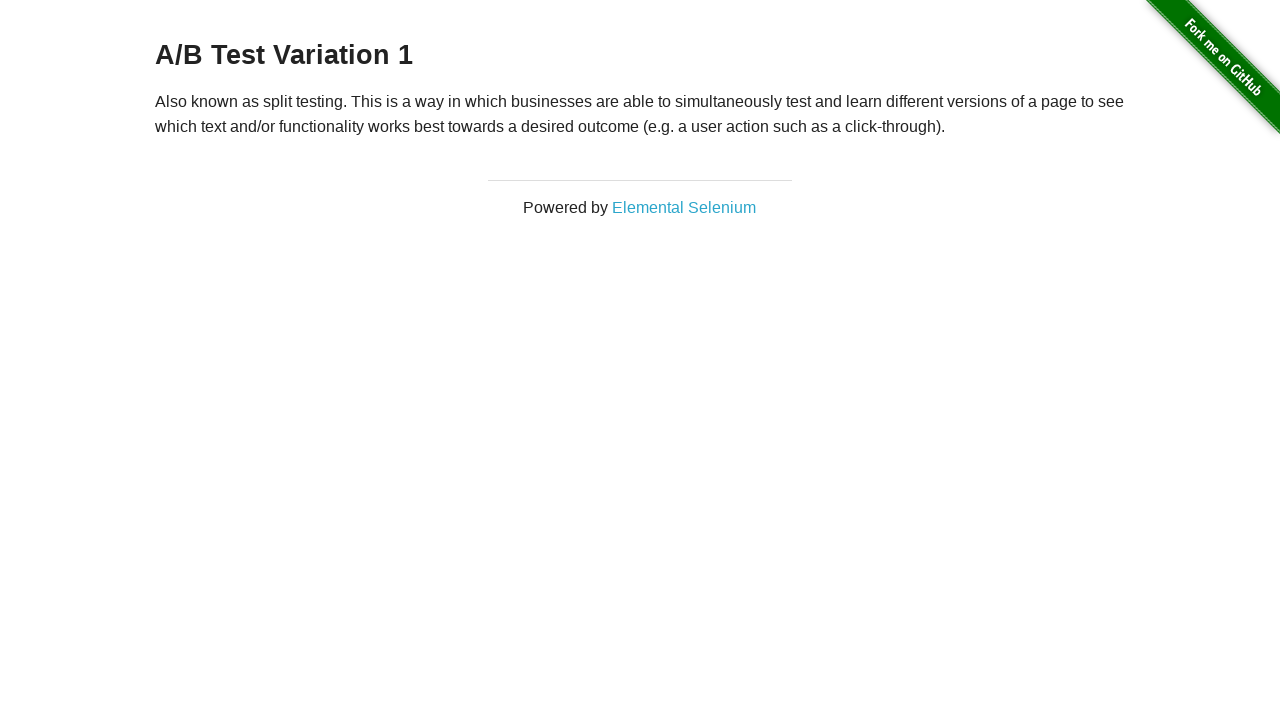

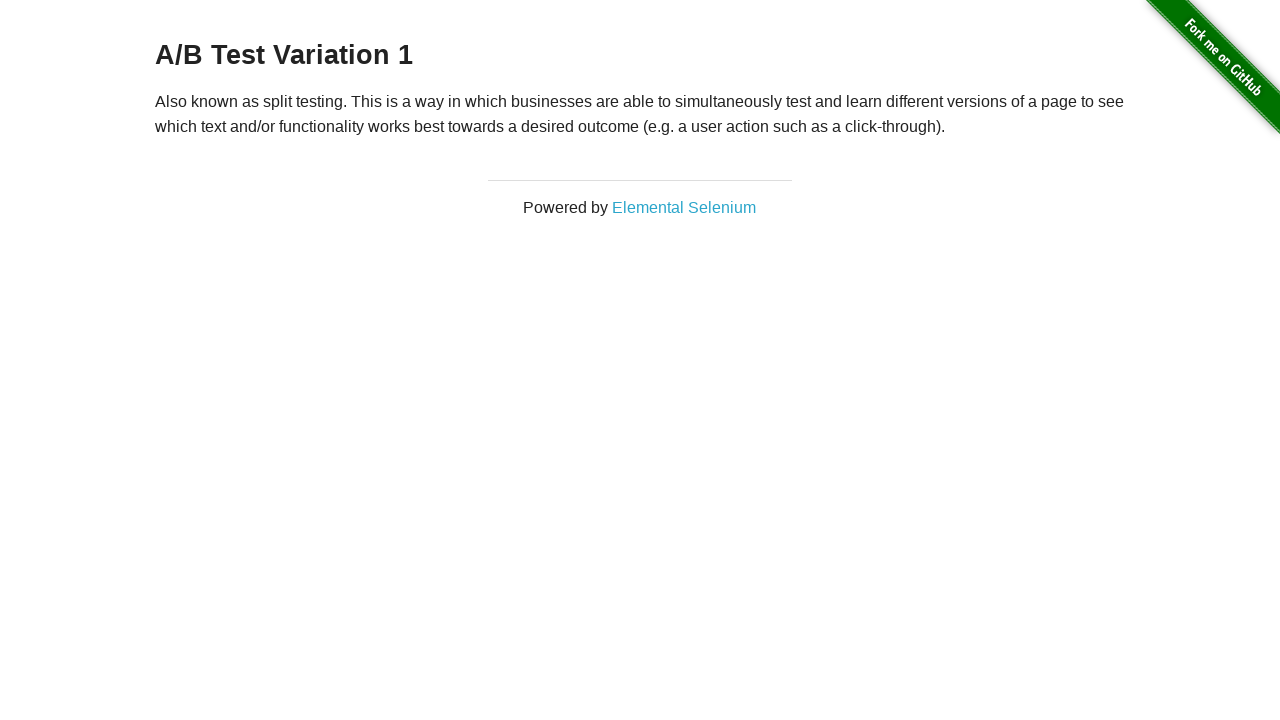